Tests file upload functionality by selecting a file and clicking the upload button, then verifying the success message is displayed.

Starting URL: http://the-internet.herokuapp.com/upload

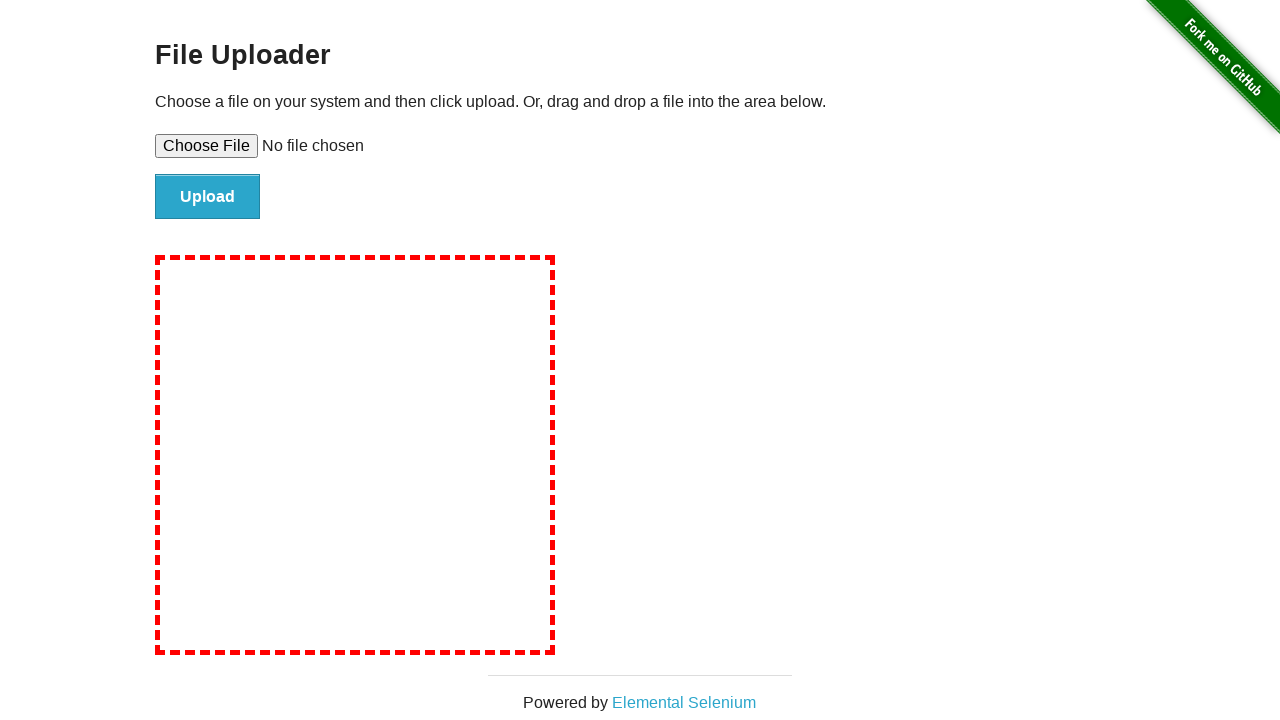

Set file input with test_upload_file.txt
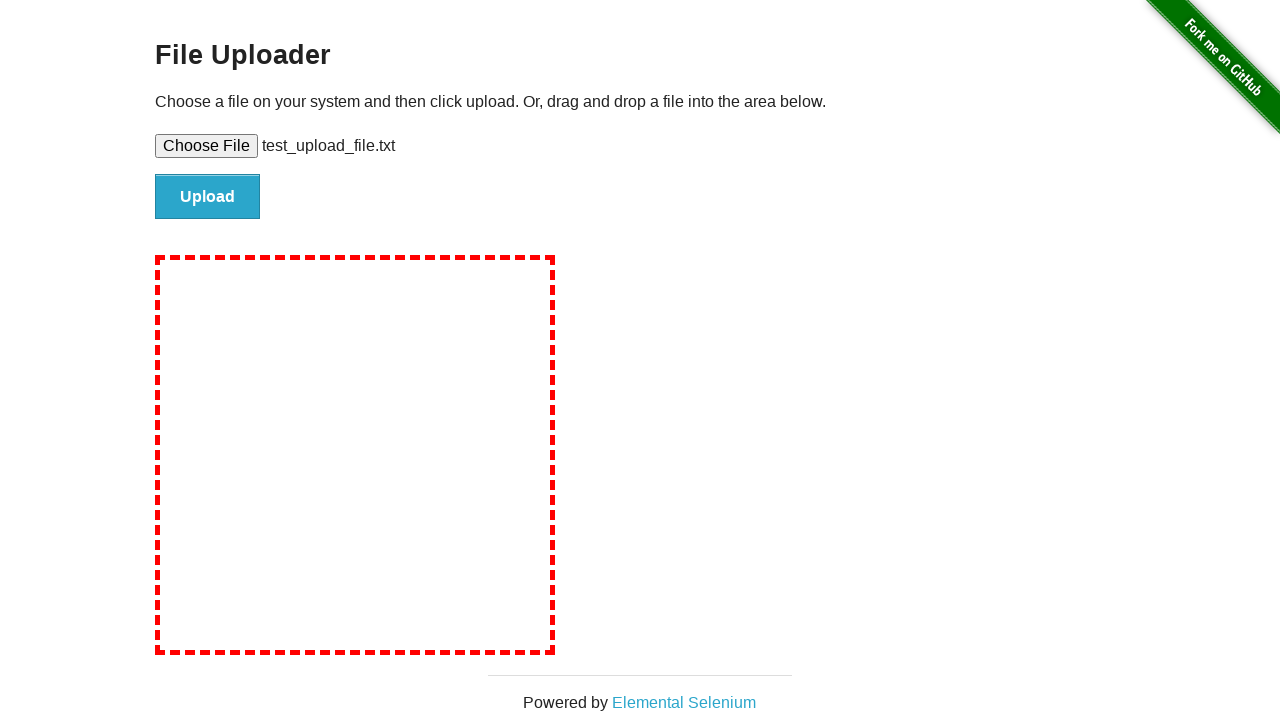

Clicked upload button to submit file at (208, 197) on #file-submit
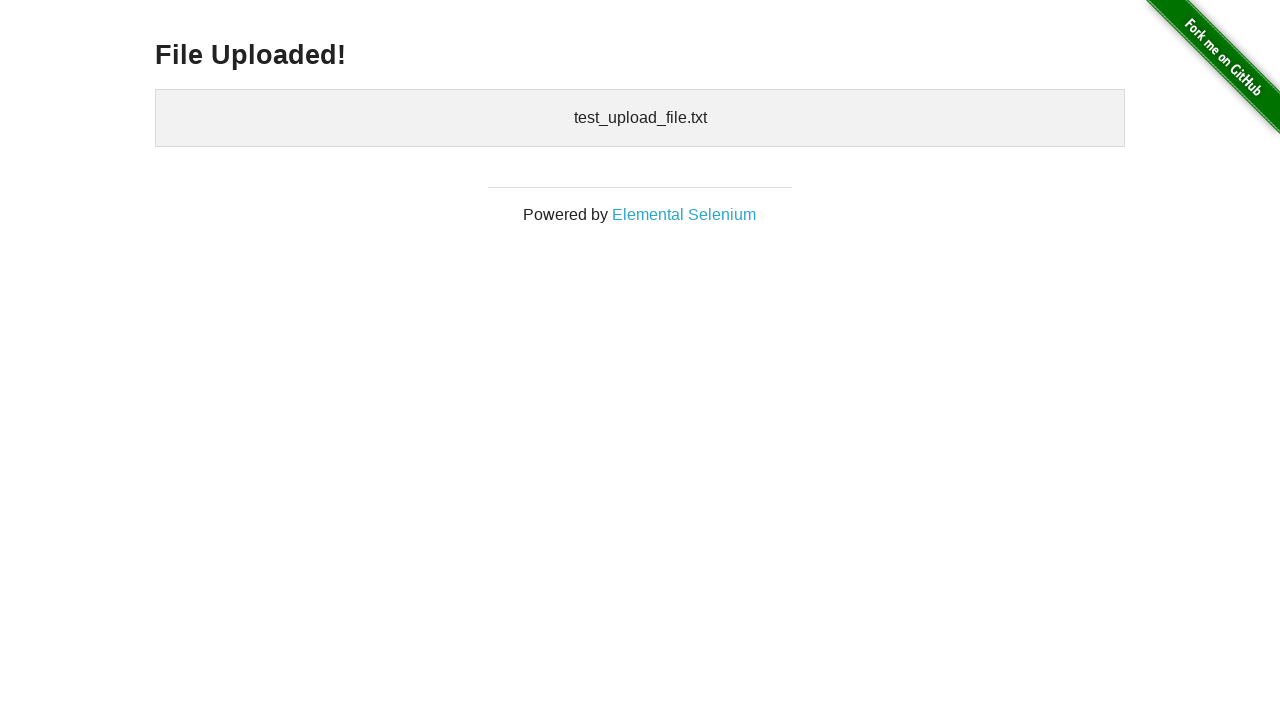

Upload success message displayed
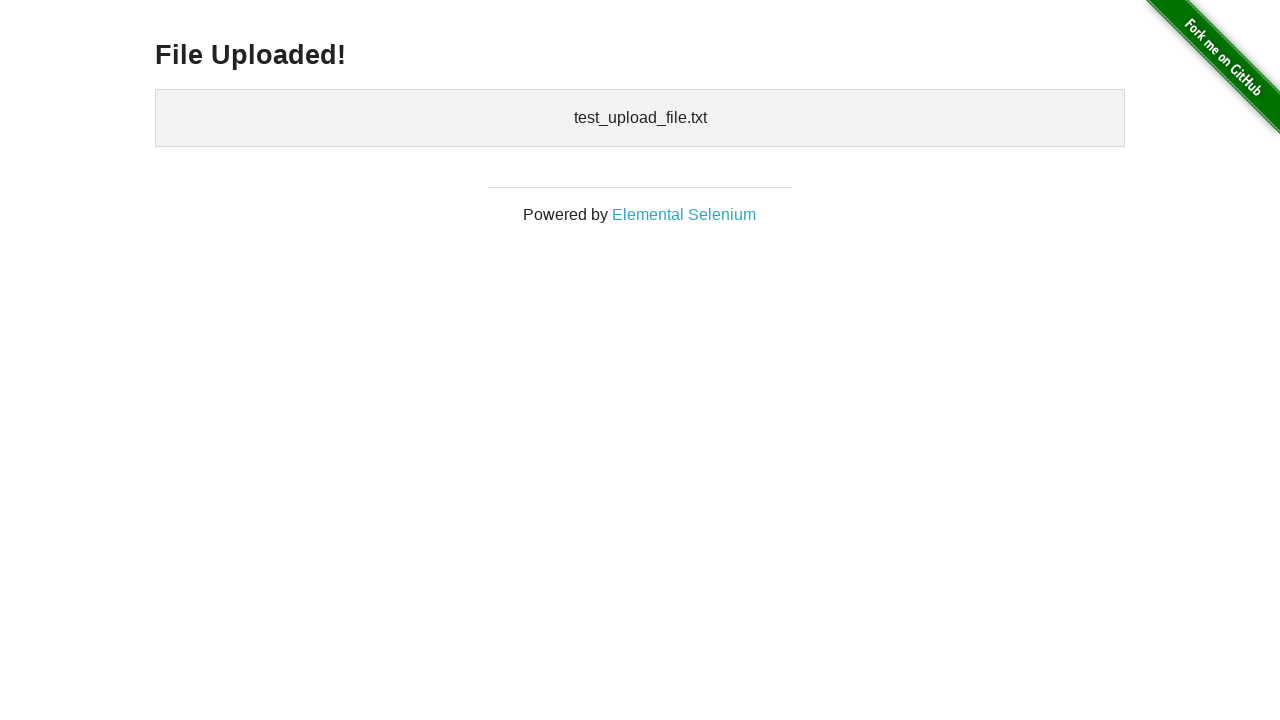

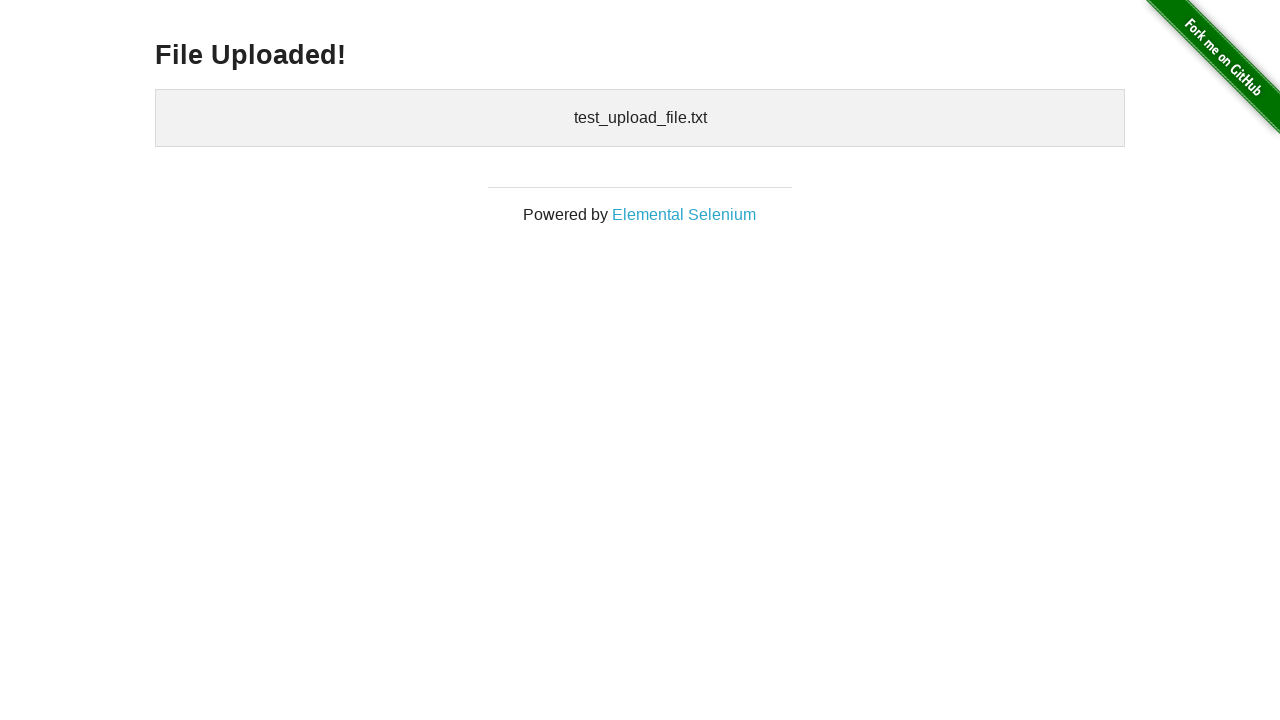